Fills out a practice registration form with personal details (name, email, gender, phone number), submits it, and verifies that the submitted data appears correctly in a confirmation modal.

Starting URL: https://demoqa.com/automation-practice-form

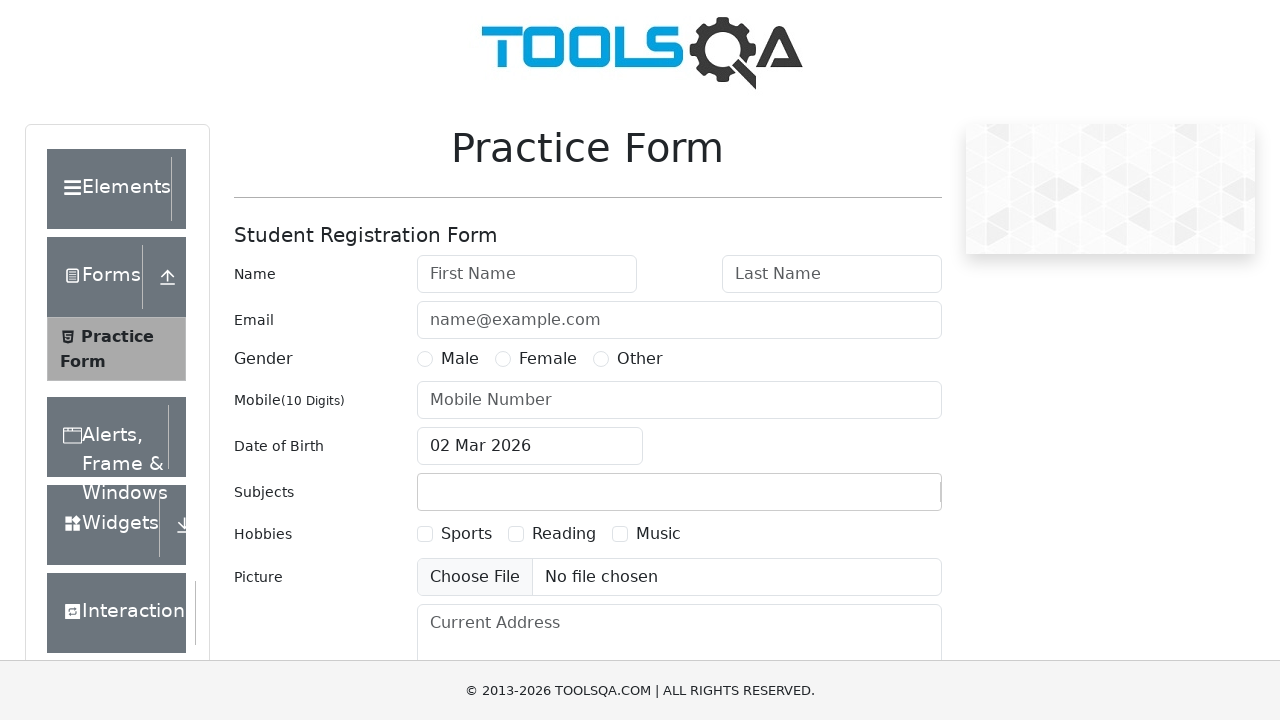

Filled first name field with 'John' on #firstName
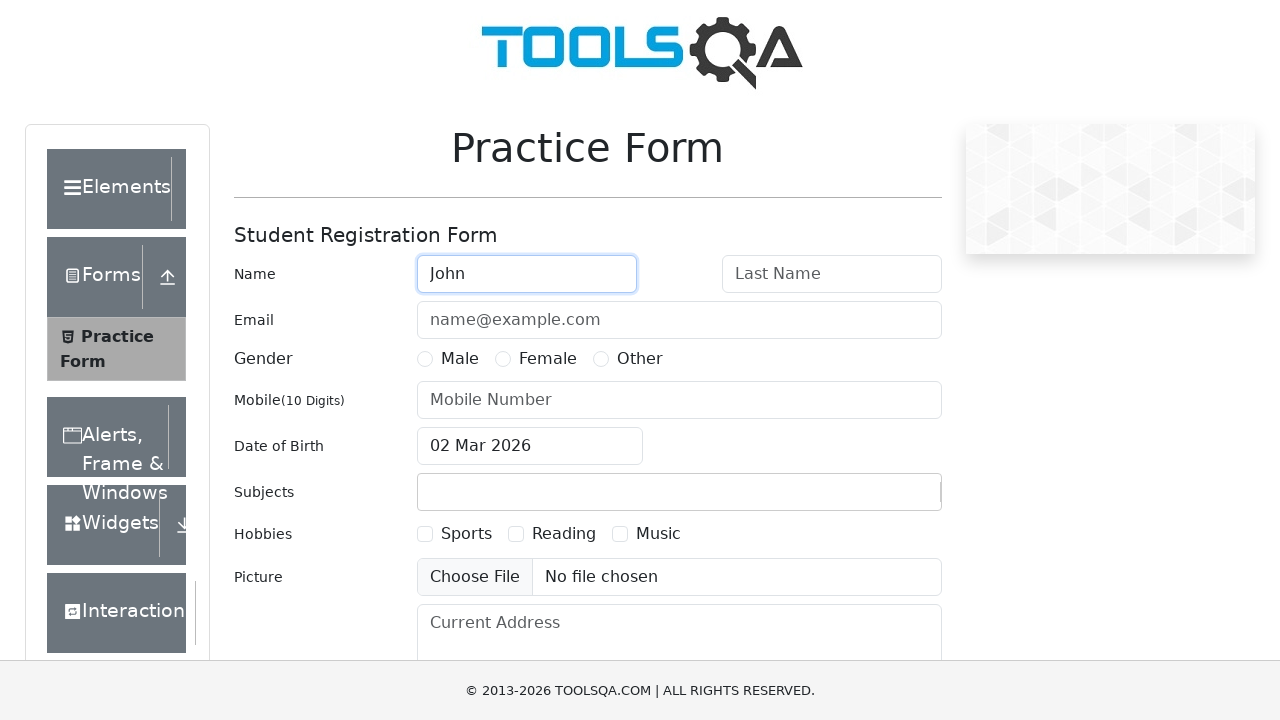

Filled last name field with 'Doe' on #lastName
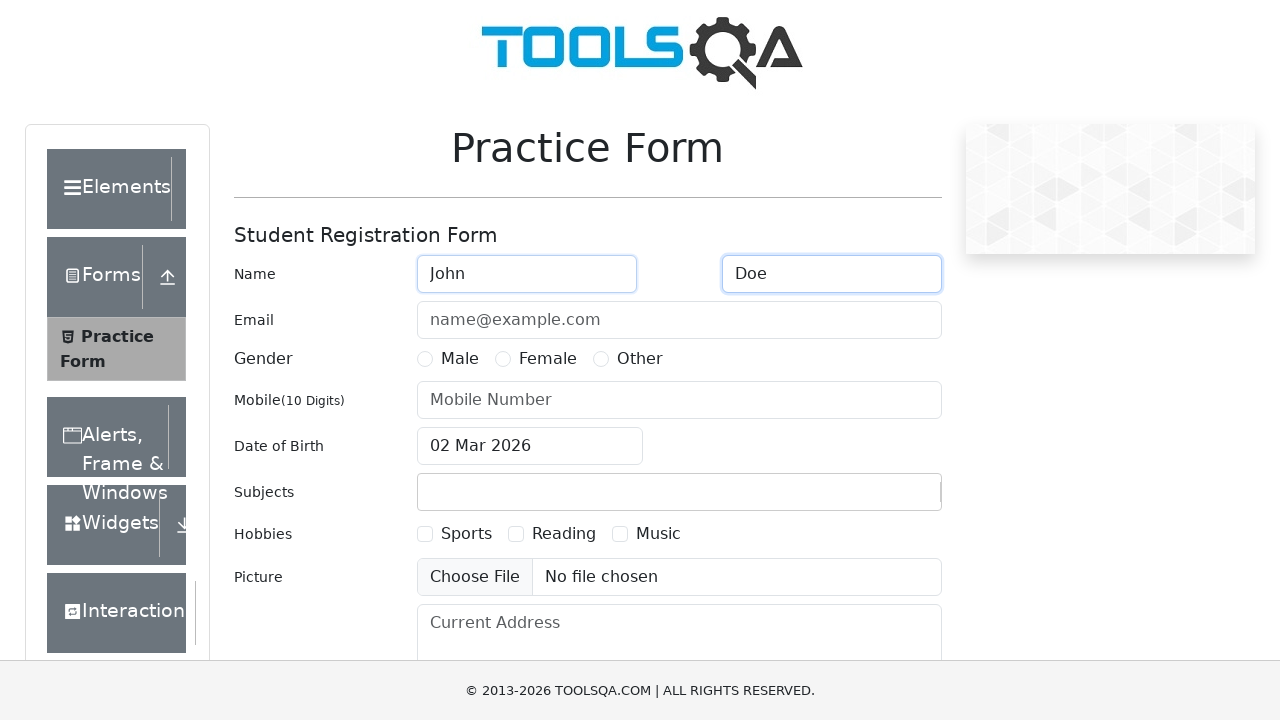

Filled email field with 'email@example.com' on #userEmail
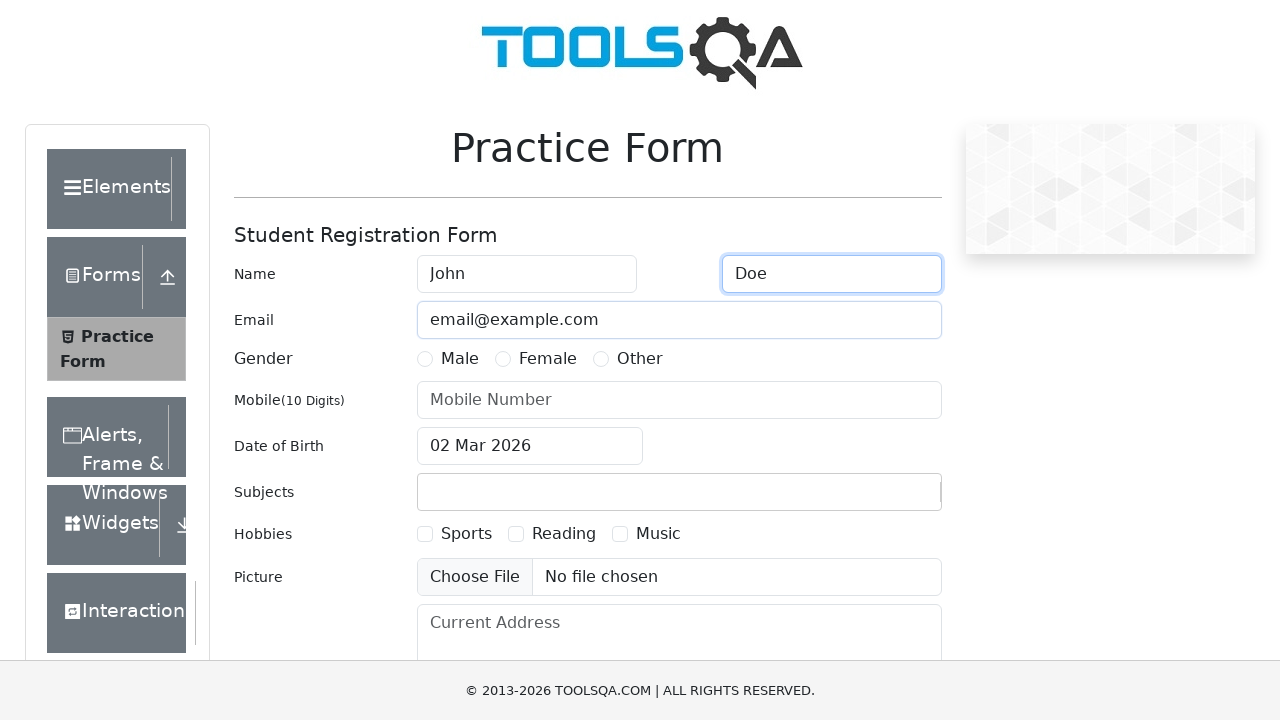

Selected Male gender option at (460, 359) on label[for='gender-radio-1']
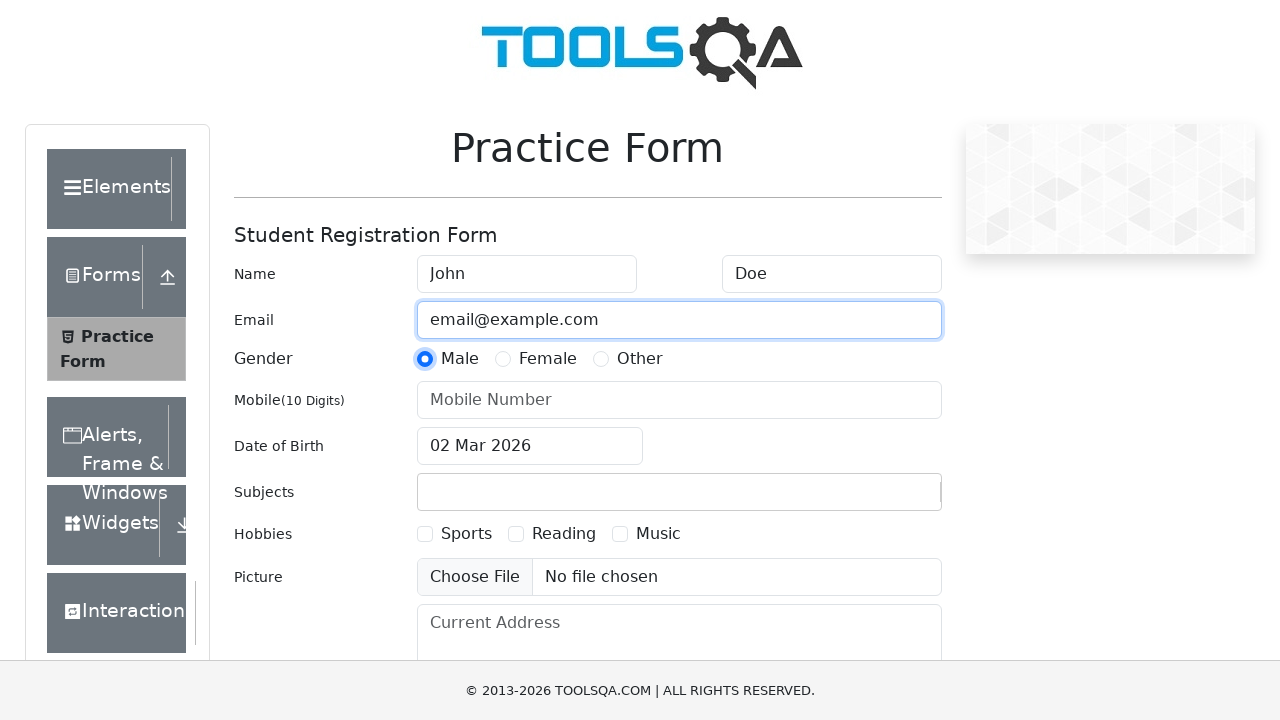

Filled phone number field with '1111111111' on #userNumber
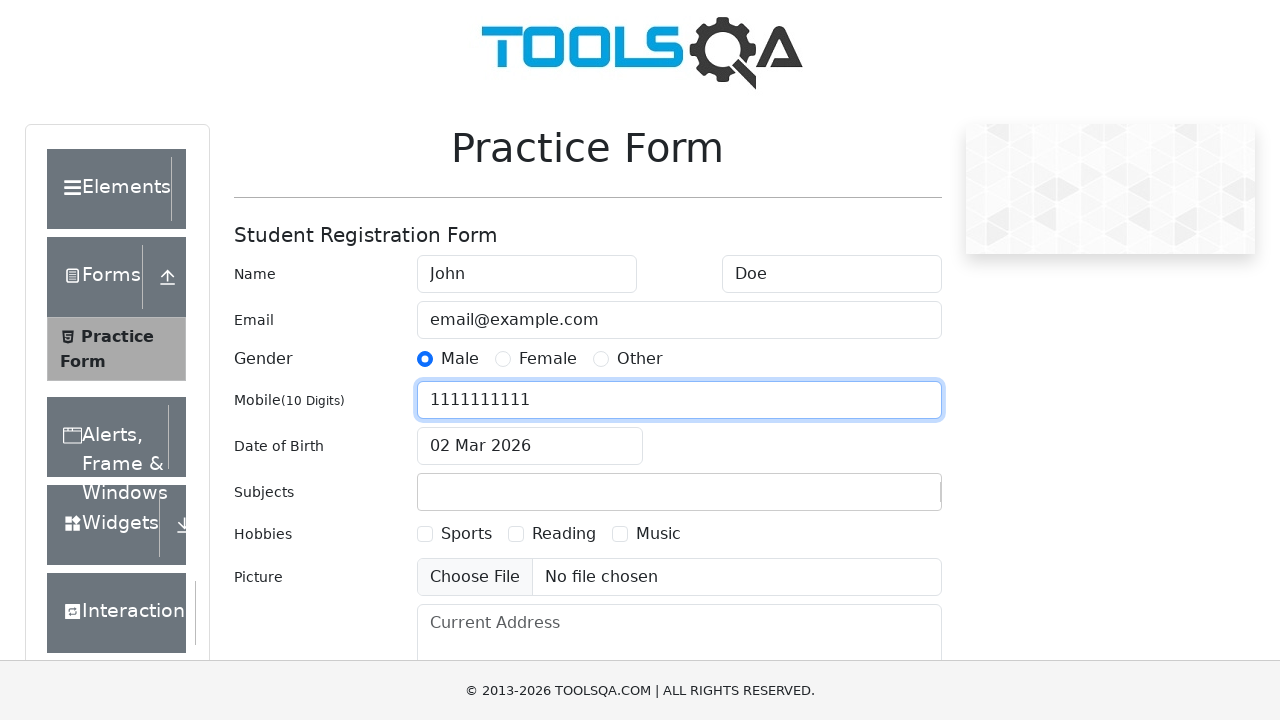

Scrolled down 500px to reveal submit button
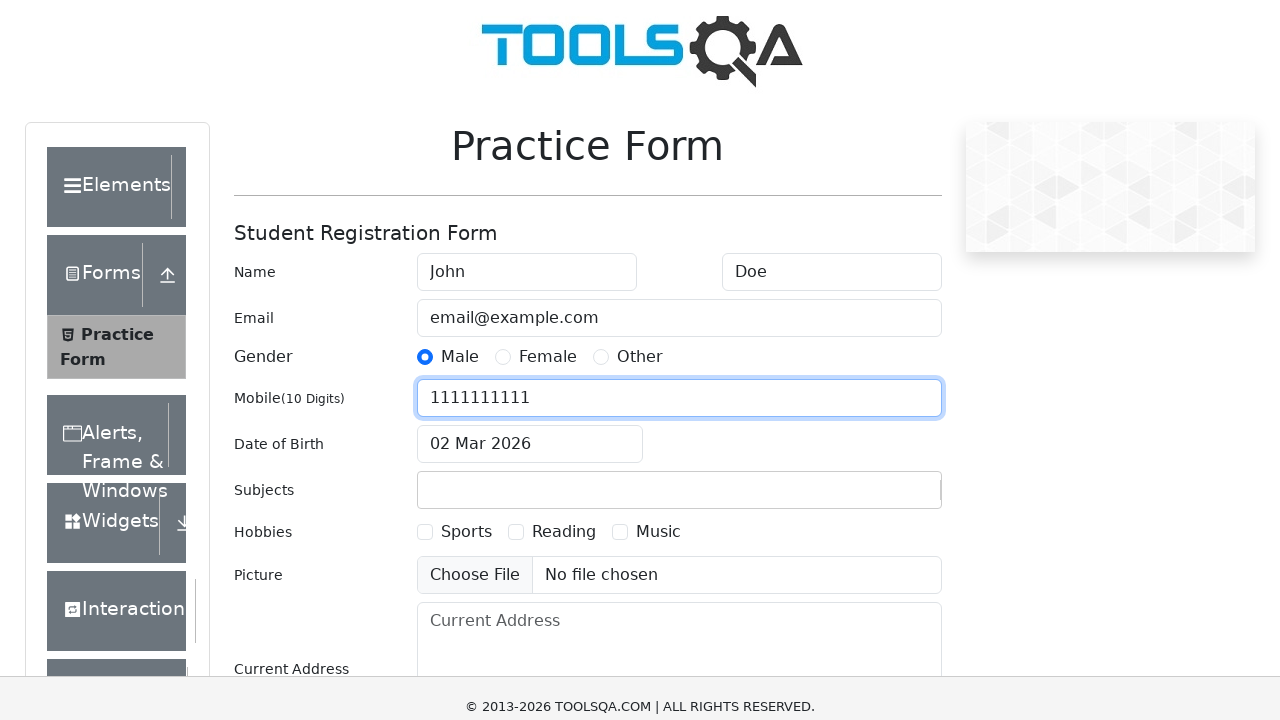

Clicked submit button to submit form at (885, 499) on #submit
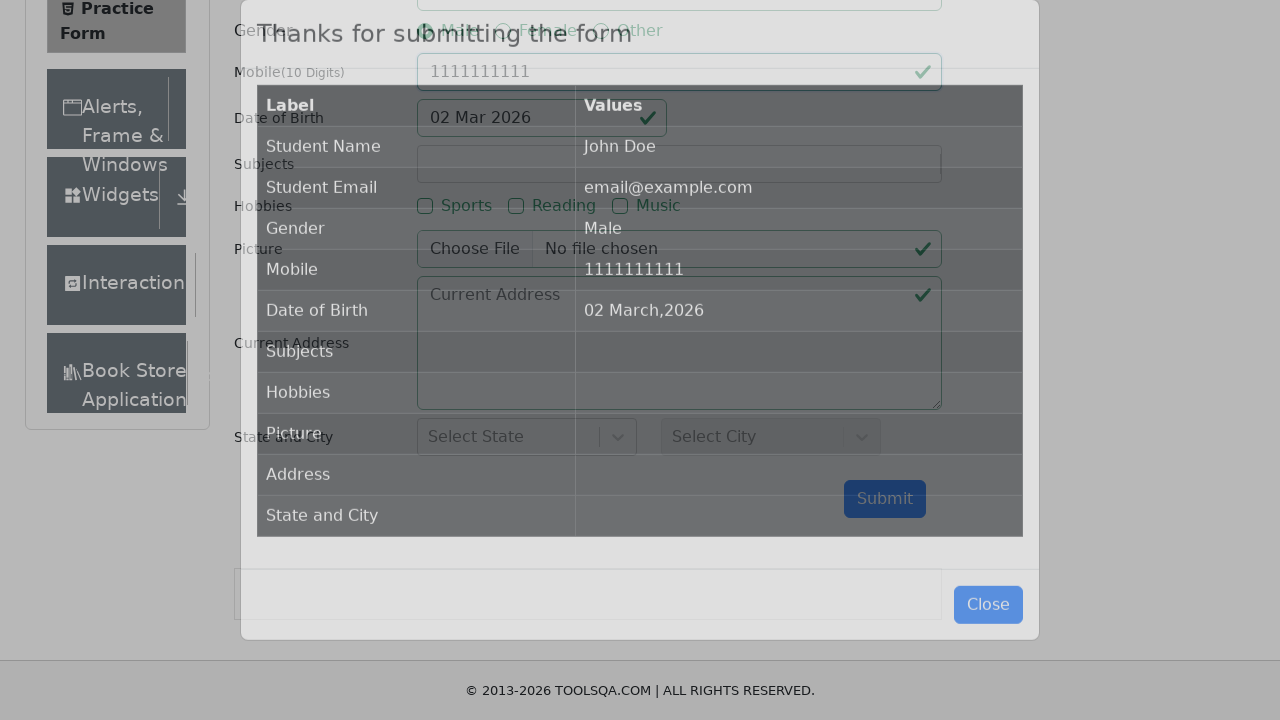

Confirmation modal appeared and became visible
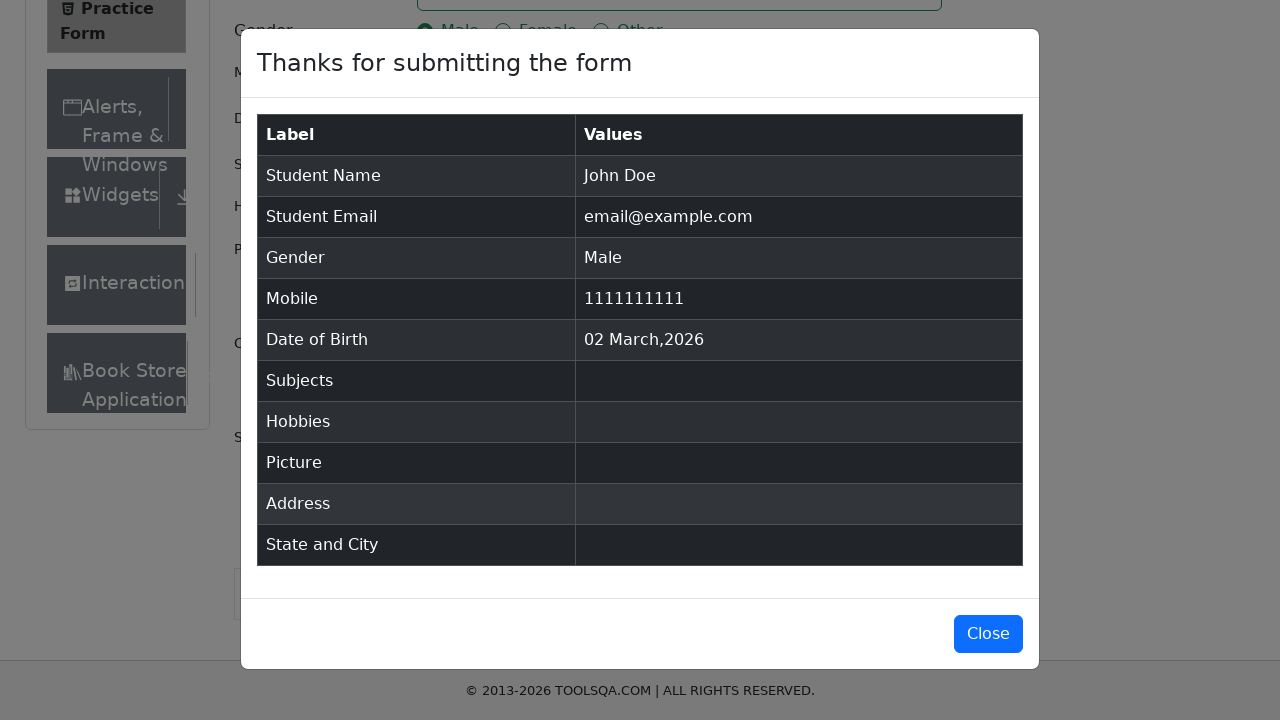

Email field in confirmation modal is visible
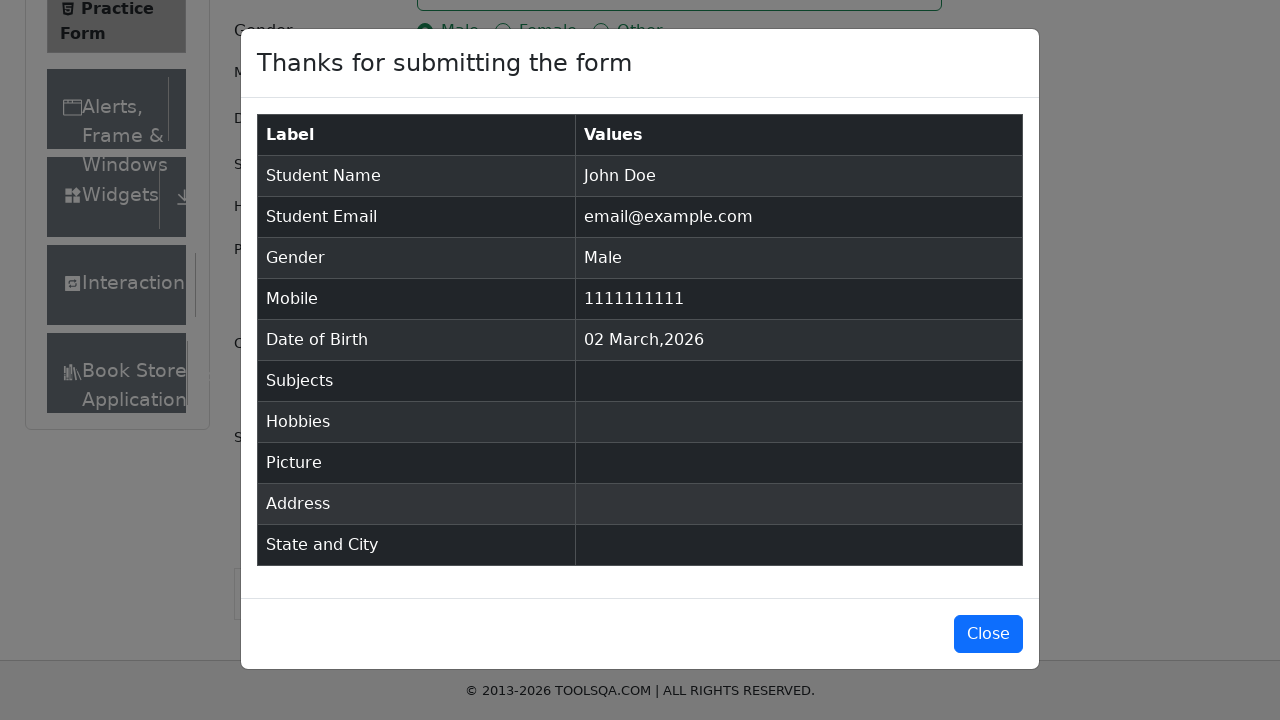

Date field in confirmation modal is visible
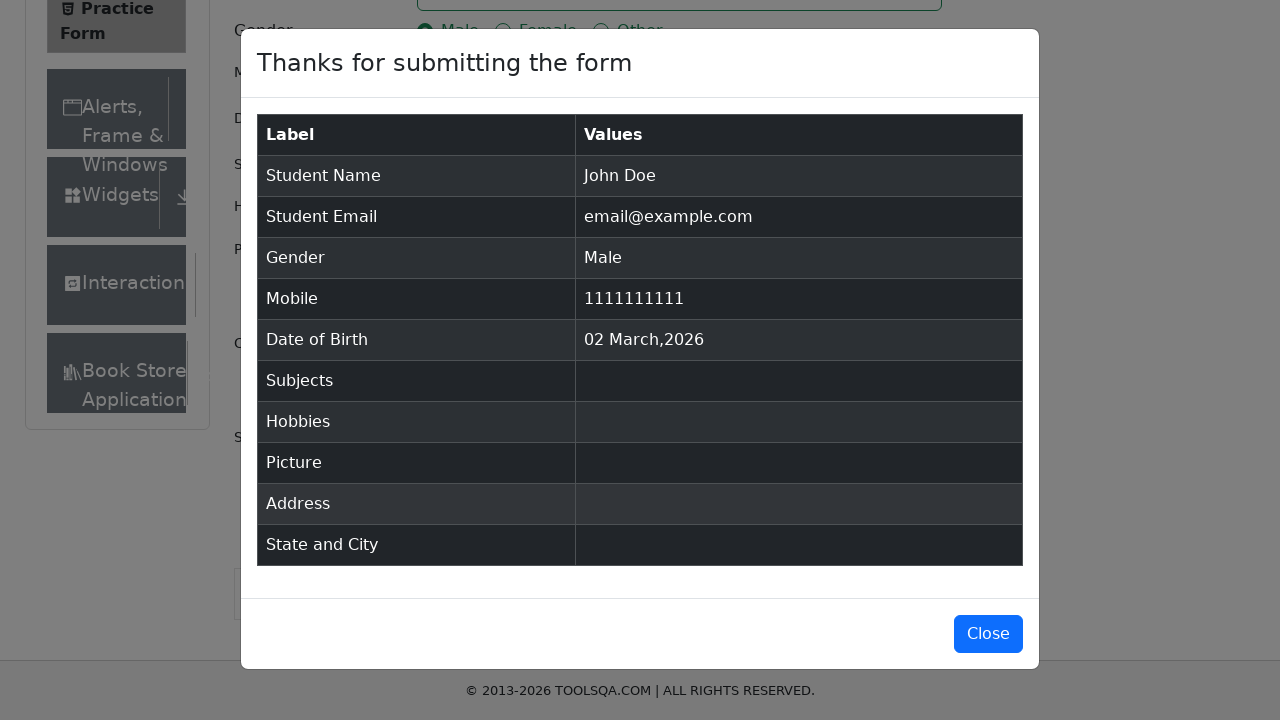

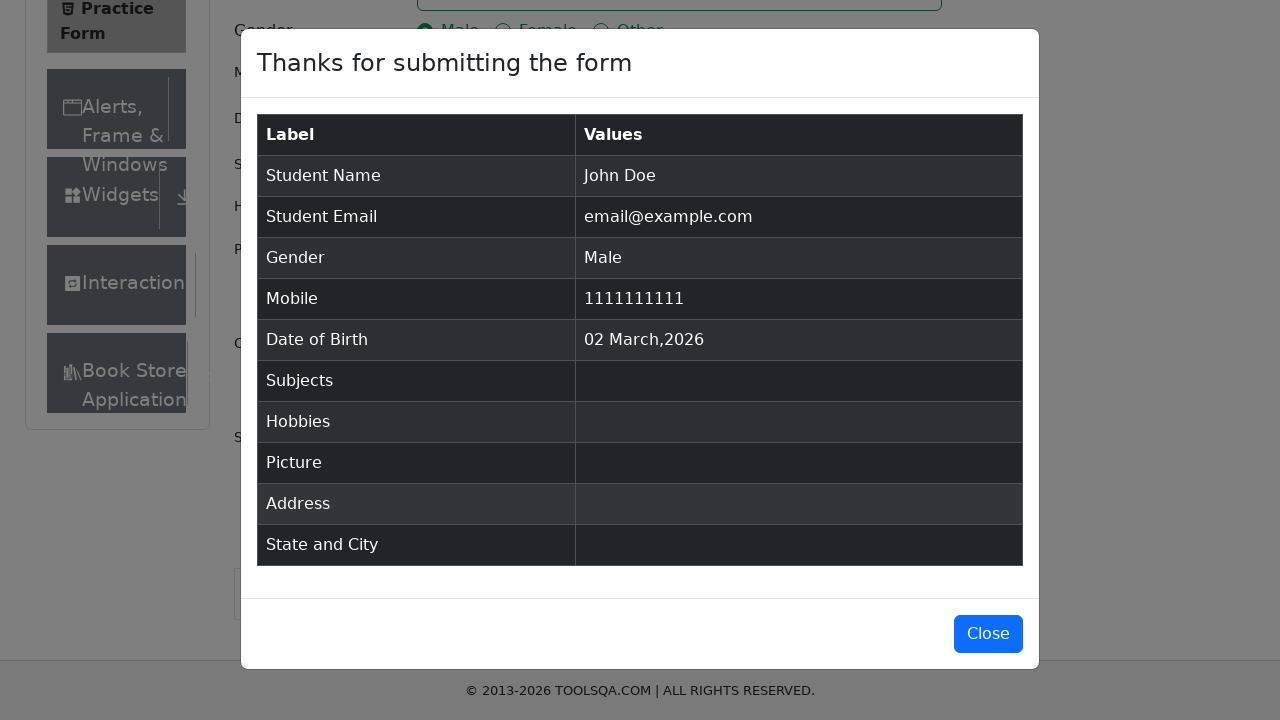